Tests opening a new tab by clicking a link and then switching between browser tabs/windows

Starting URL: https://rahulshettyacademy.com/AutomationPractice/

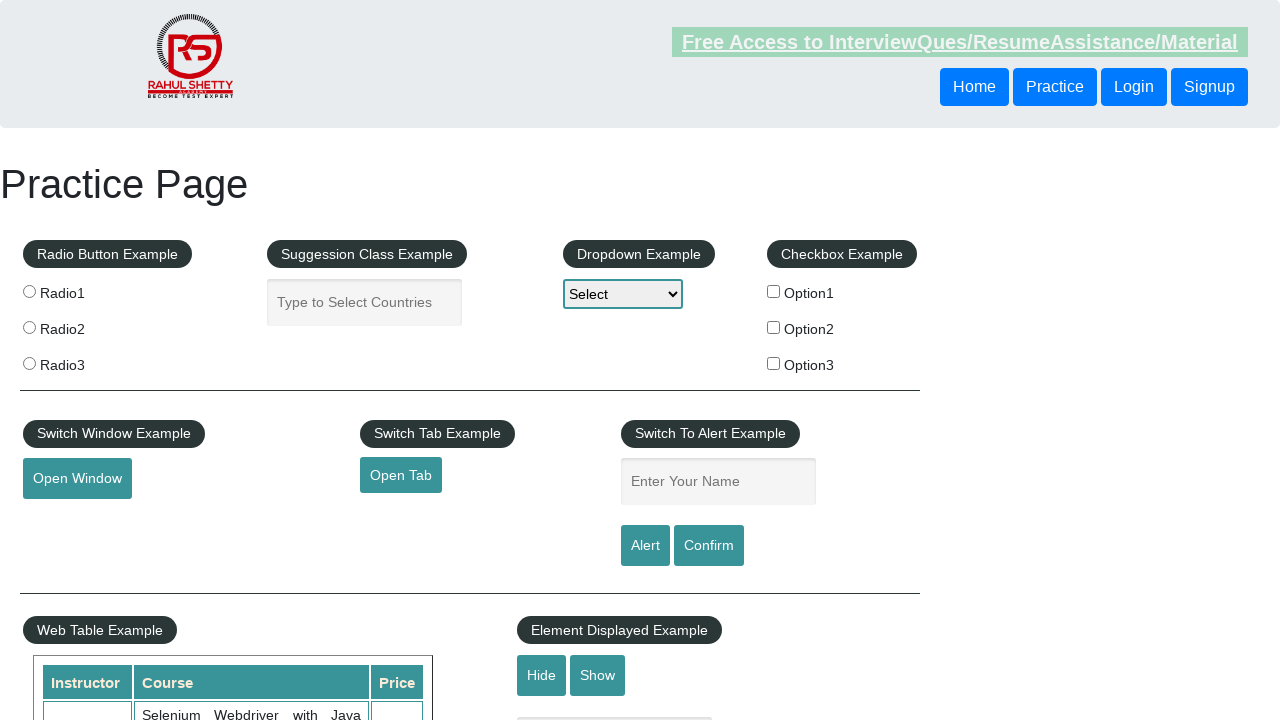

Clicked 'Open Tab' link to open a new tab at (401, 475) on a#opentab
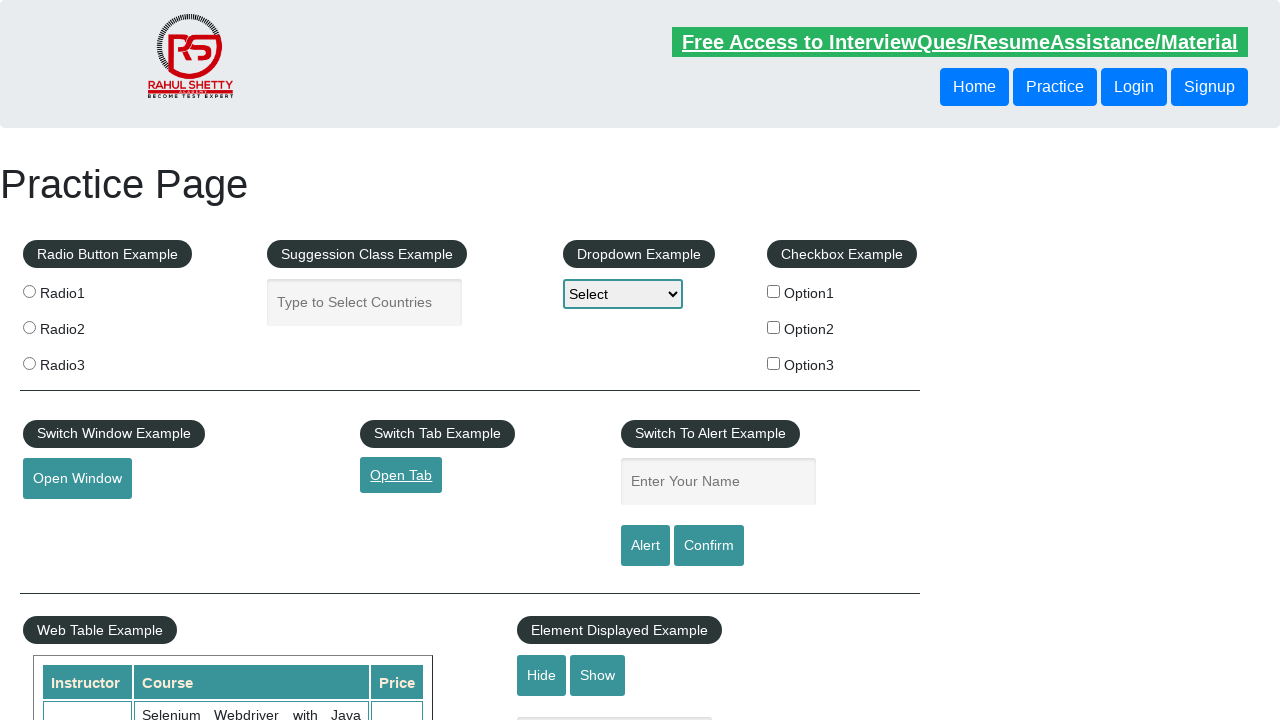

New tab/window opened and captured
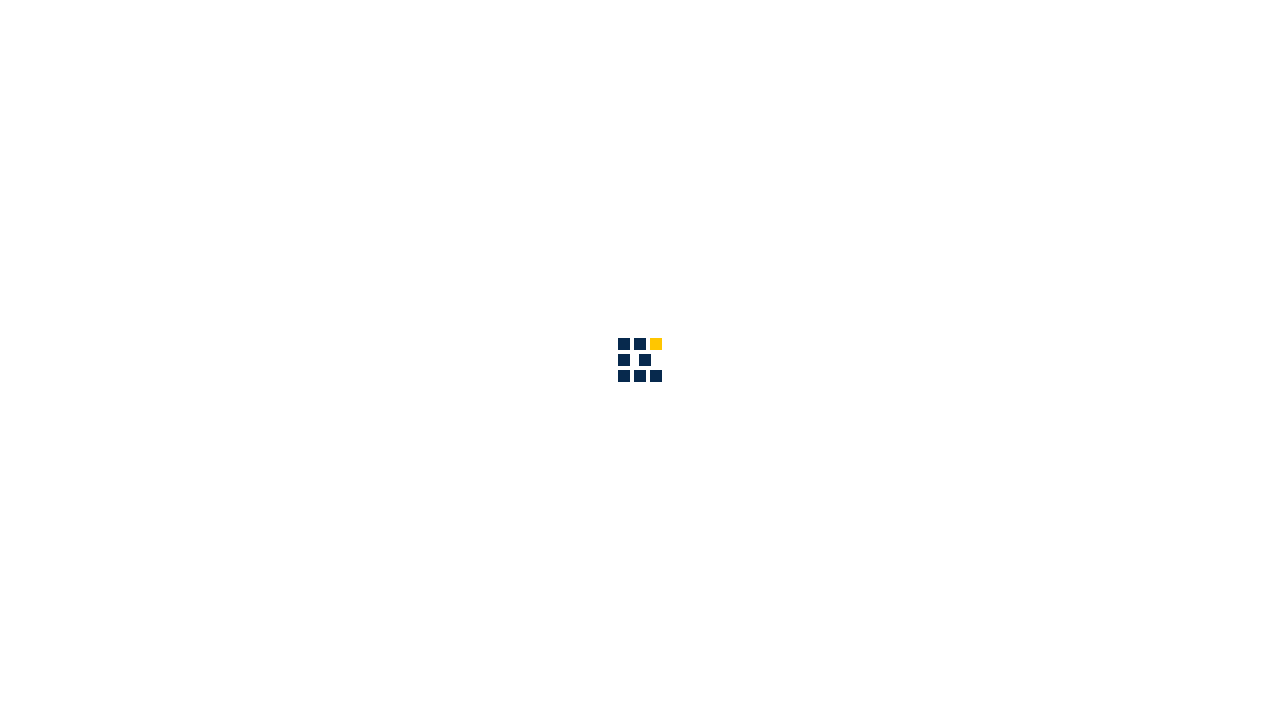

New page loaded completely
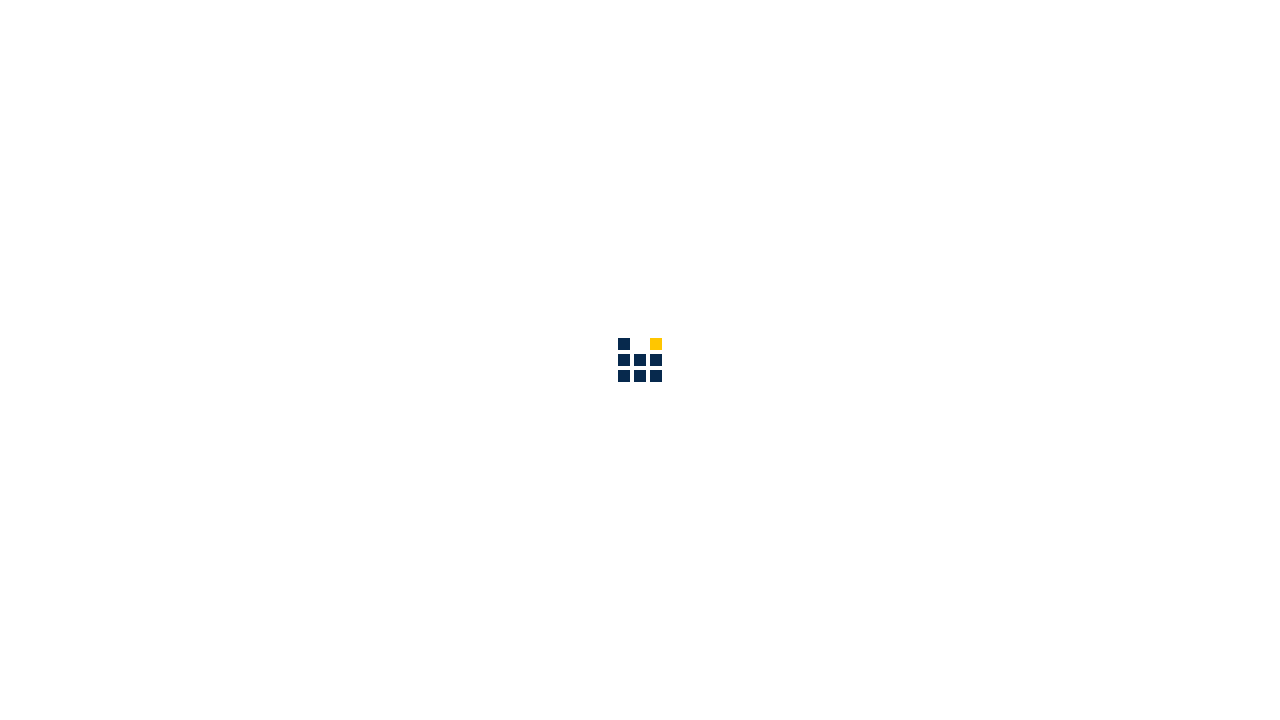

Closed the new tab/window
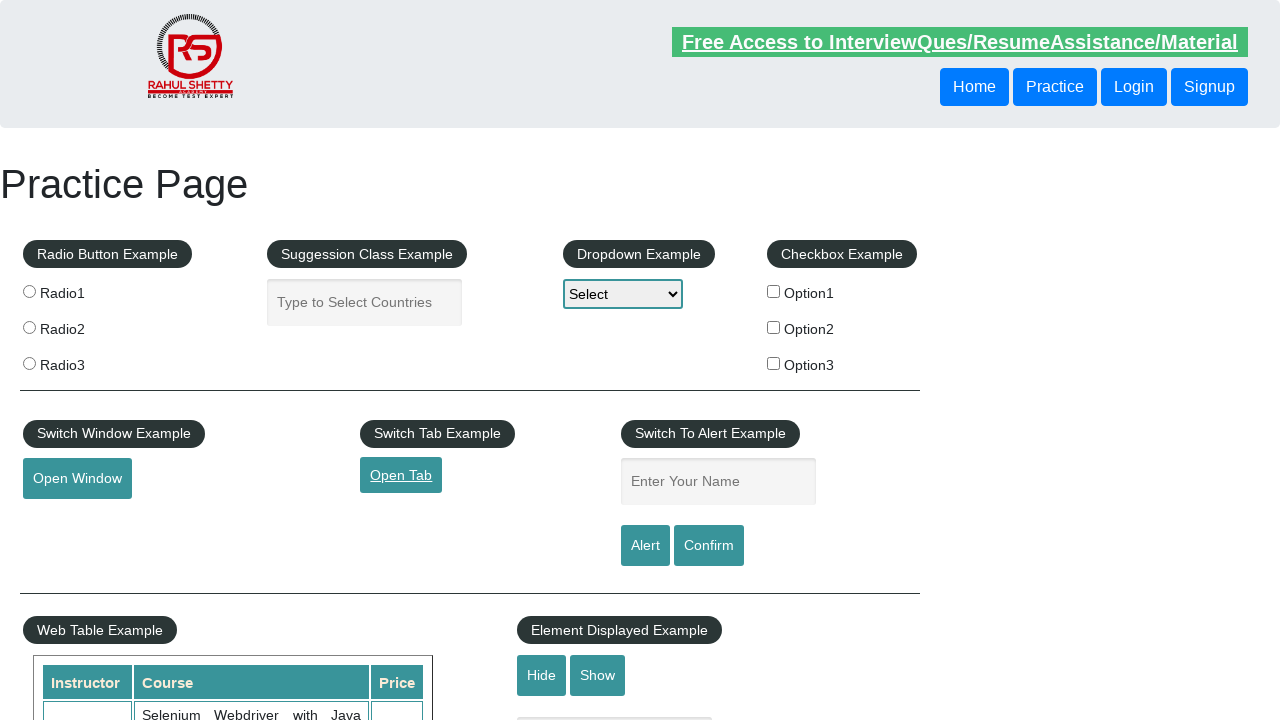

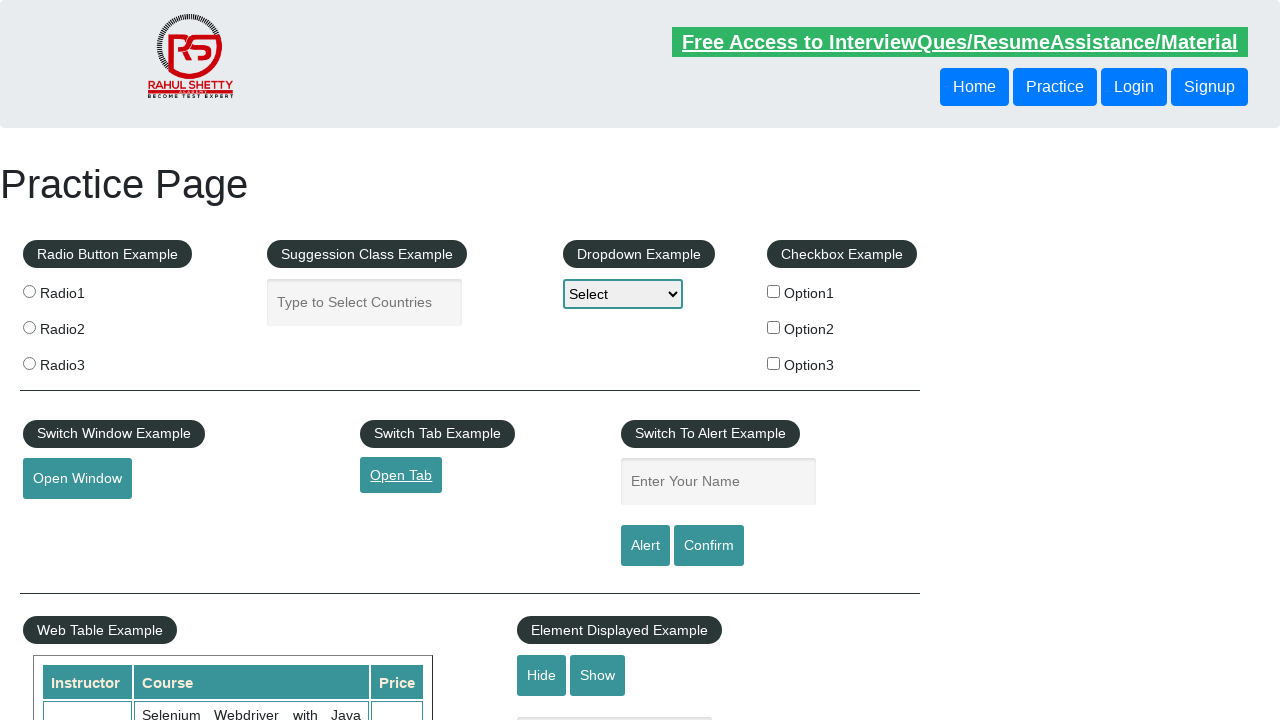